Navigates to Apple's website, clicks on the iPhone link, and verifies that links are present on the iPhone page

Starting URL: https://www.apple.com

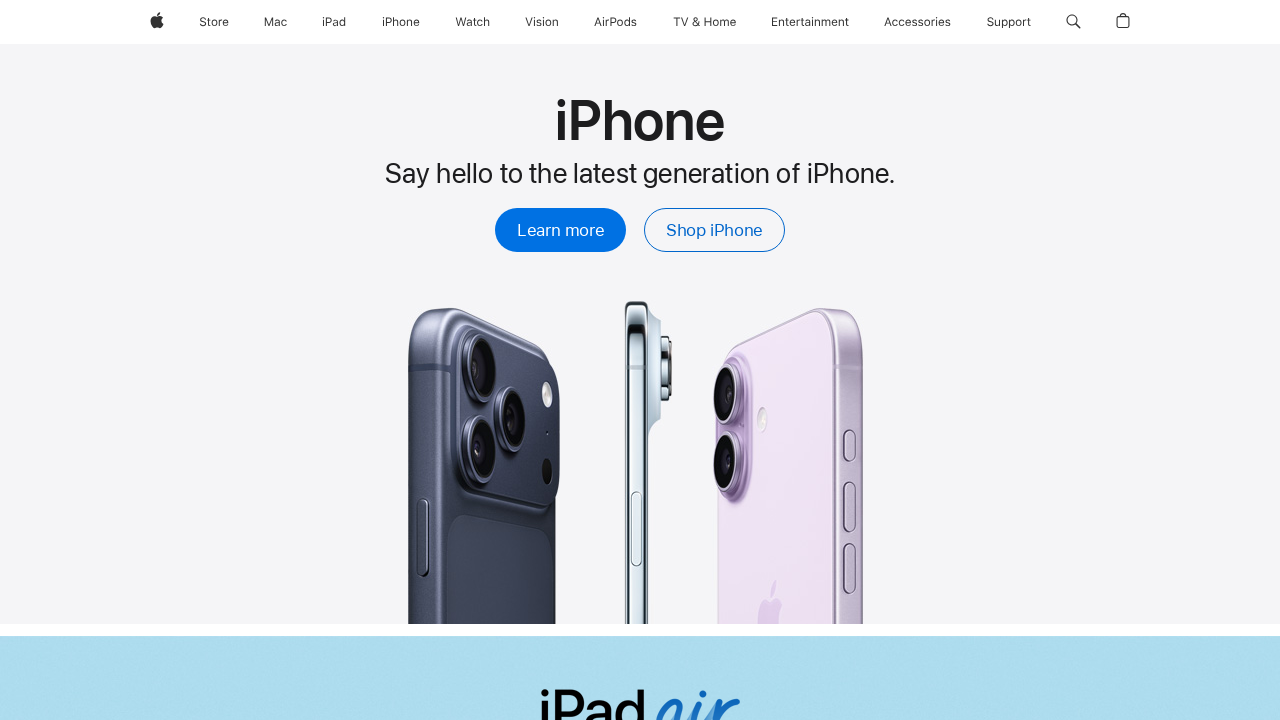

Navigated to Apple's website
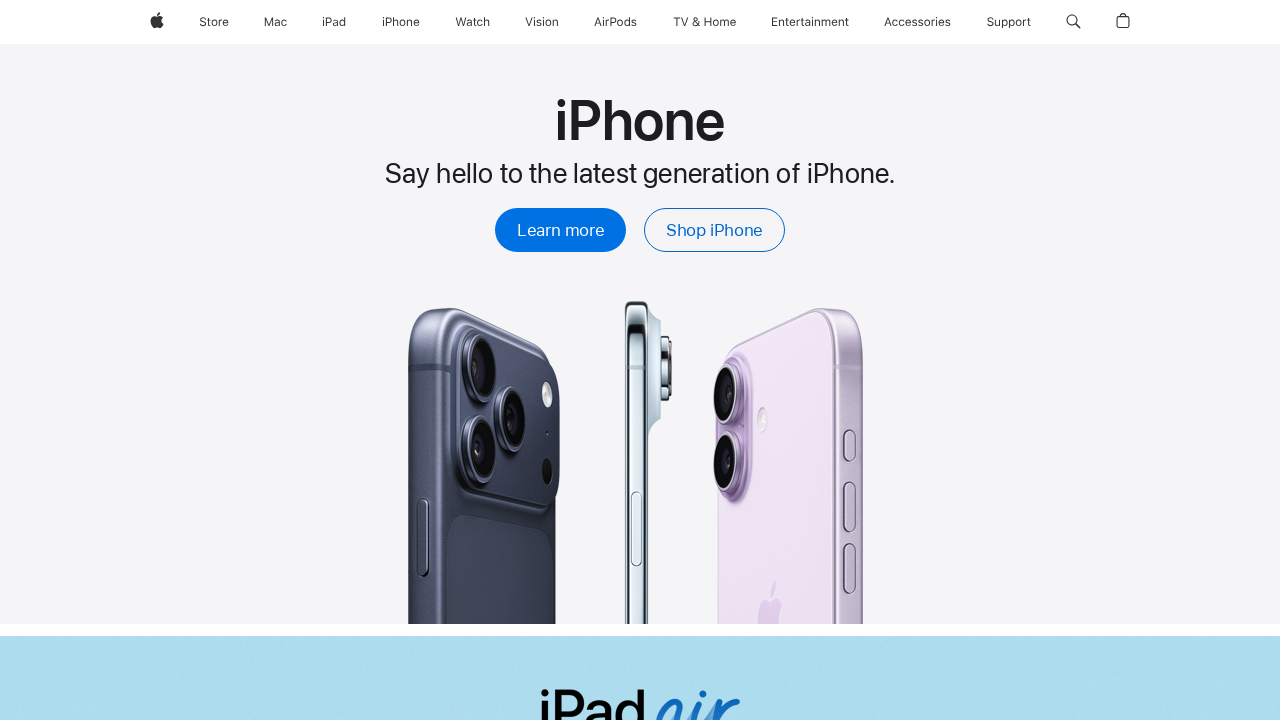

Clicked on the iPhone link at (401, 22) on xpath=//span[.='iPhone']/..
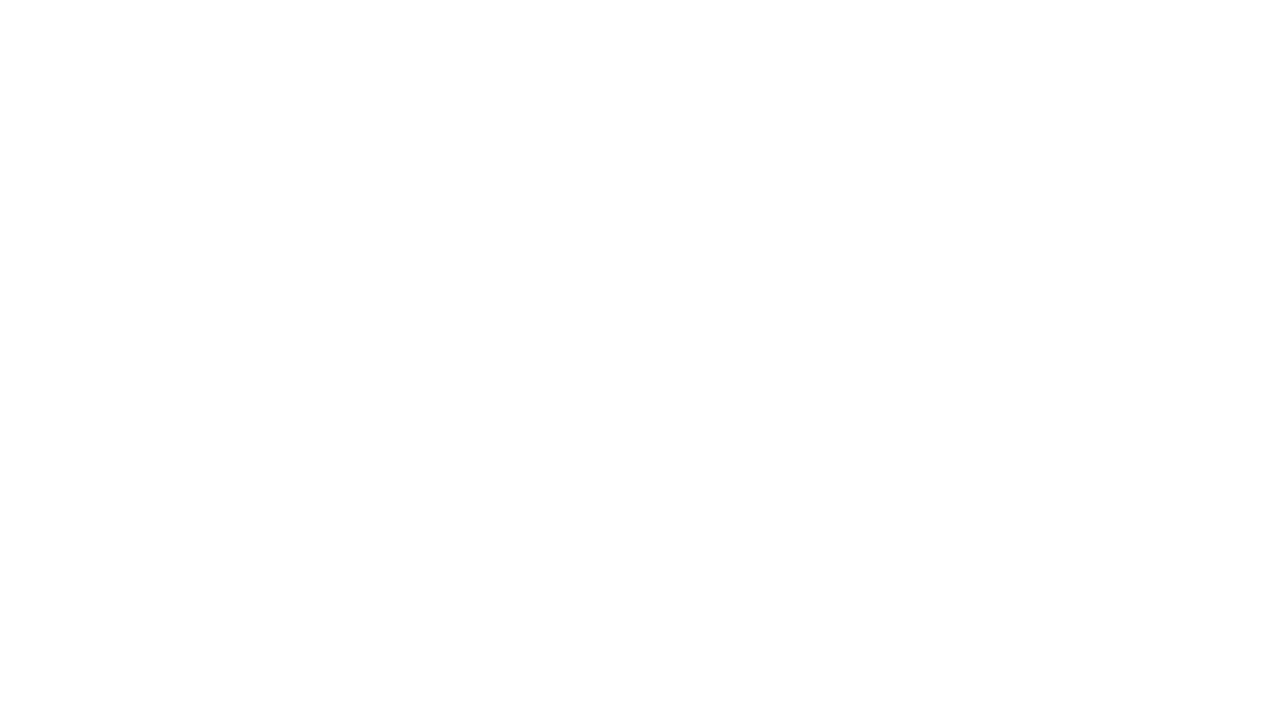

iPhone page loaded and links are present
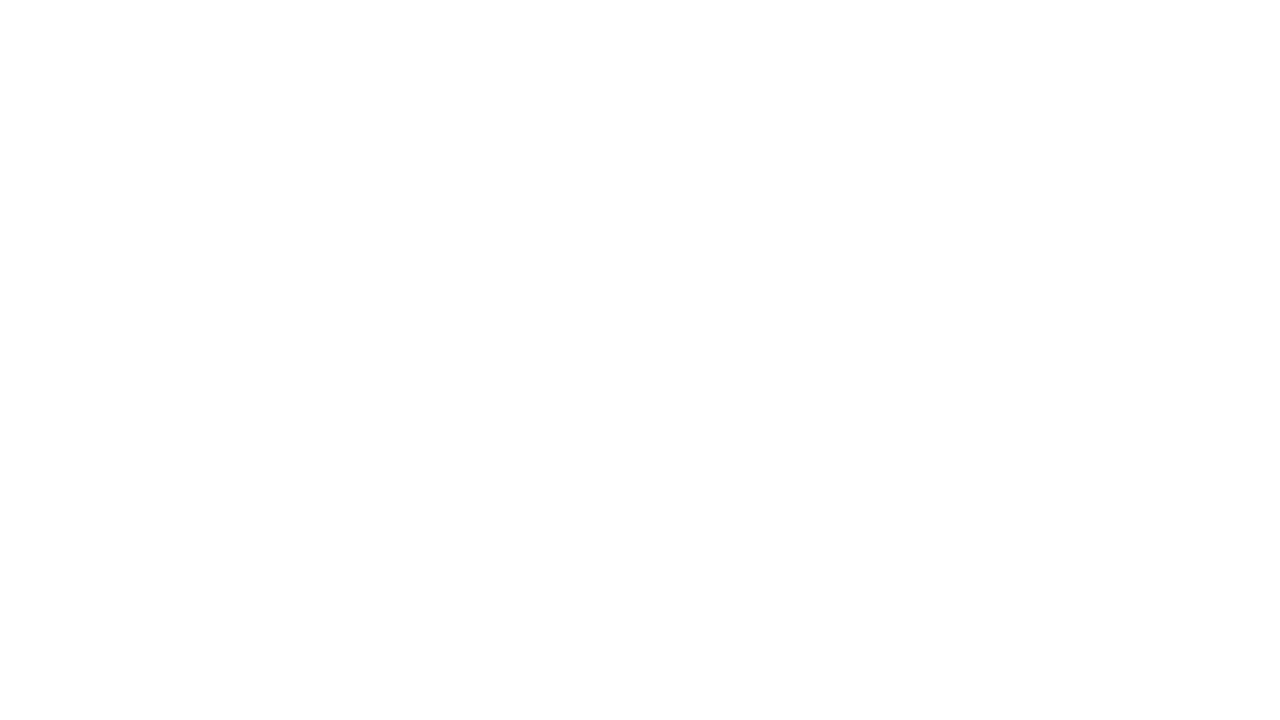

Verified 390 links are present on the iPhone page
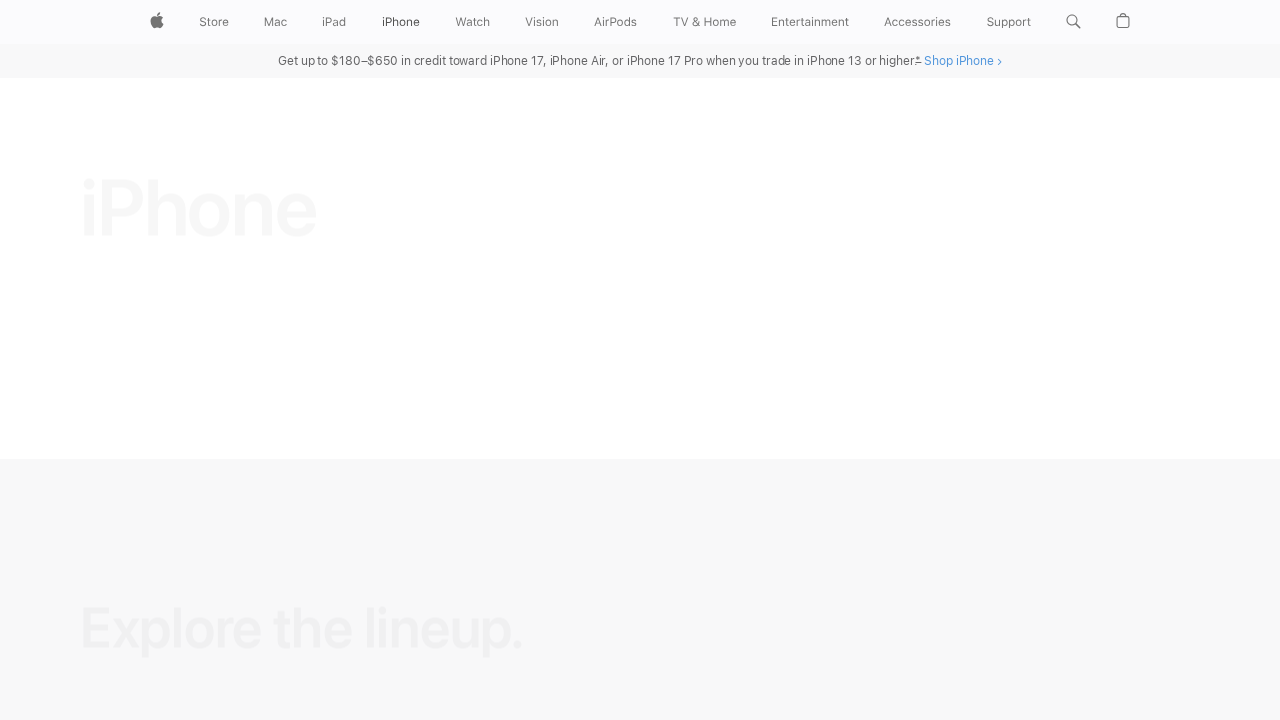

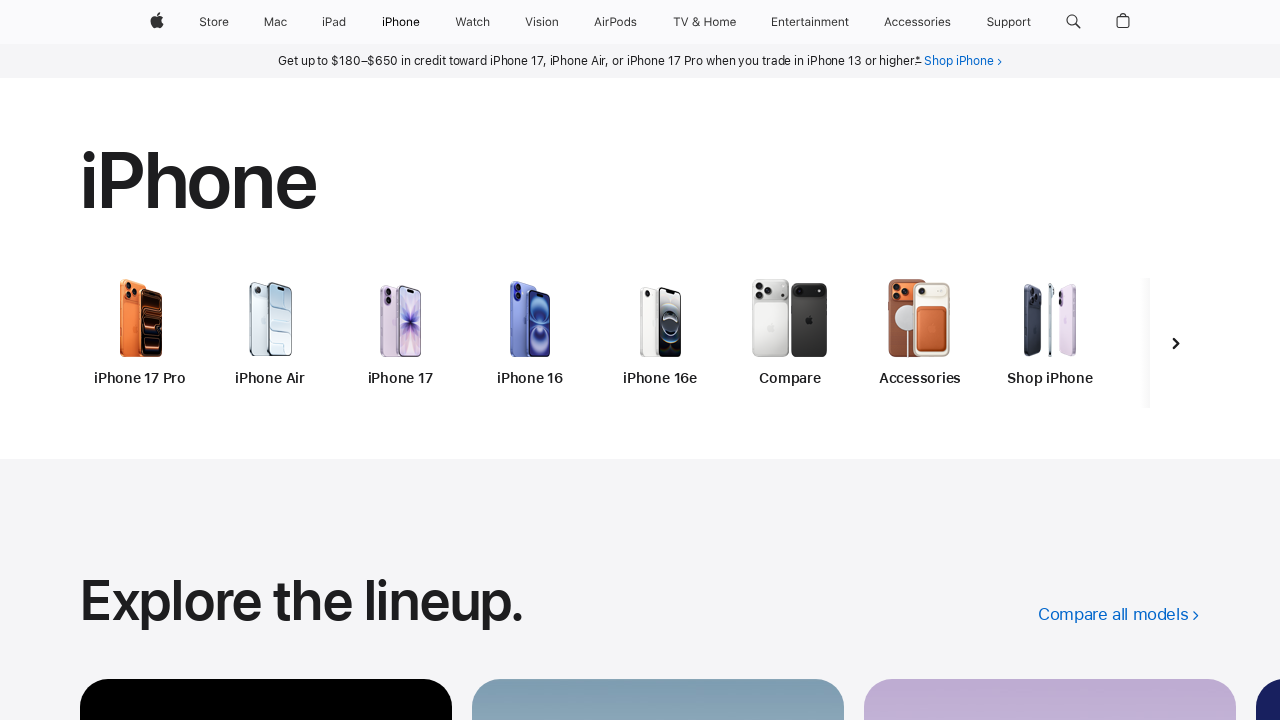